Tests dynamic controls functionality by toggling a checkbox's visibility - clicking a button to make the checkbox disappear, waiting for it to reappear, and then clicking the checkbox.

Starting URL: https://v1.training-support.net/selenium/dynamic-controls

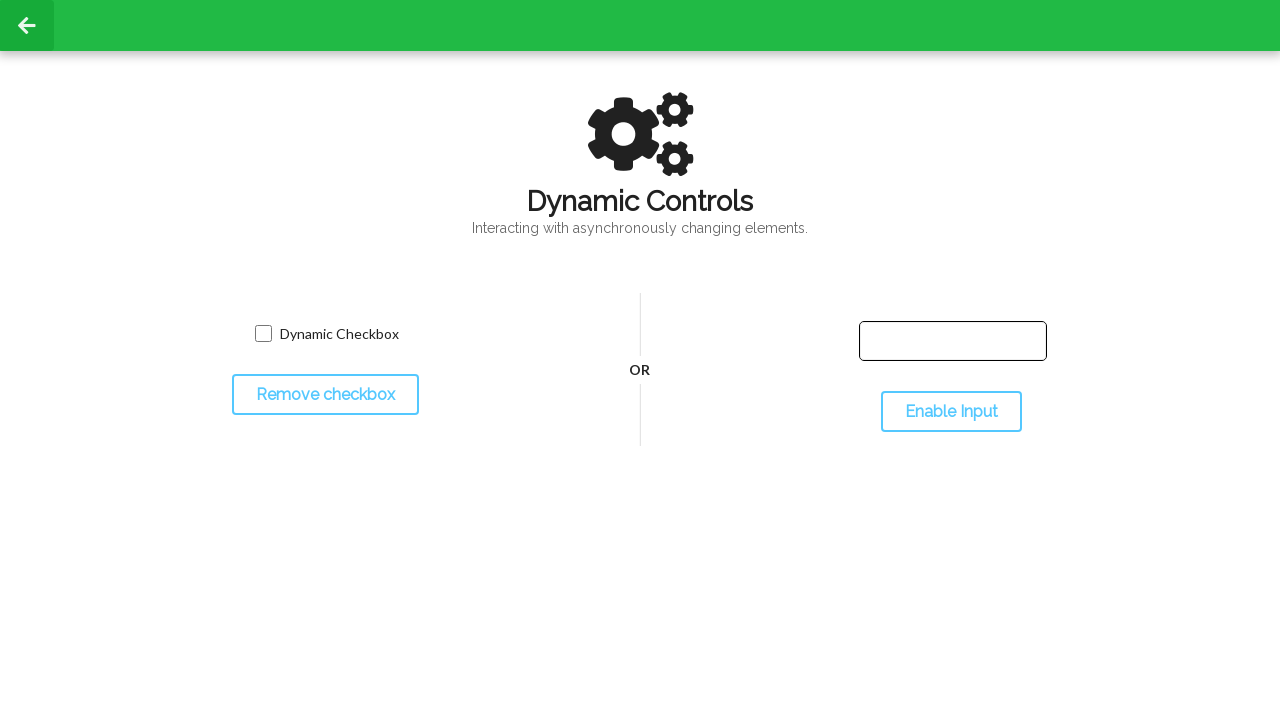

Clicked toggle button to hide the checkbox at (325, 395) on #toggleCheckbox
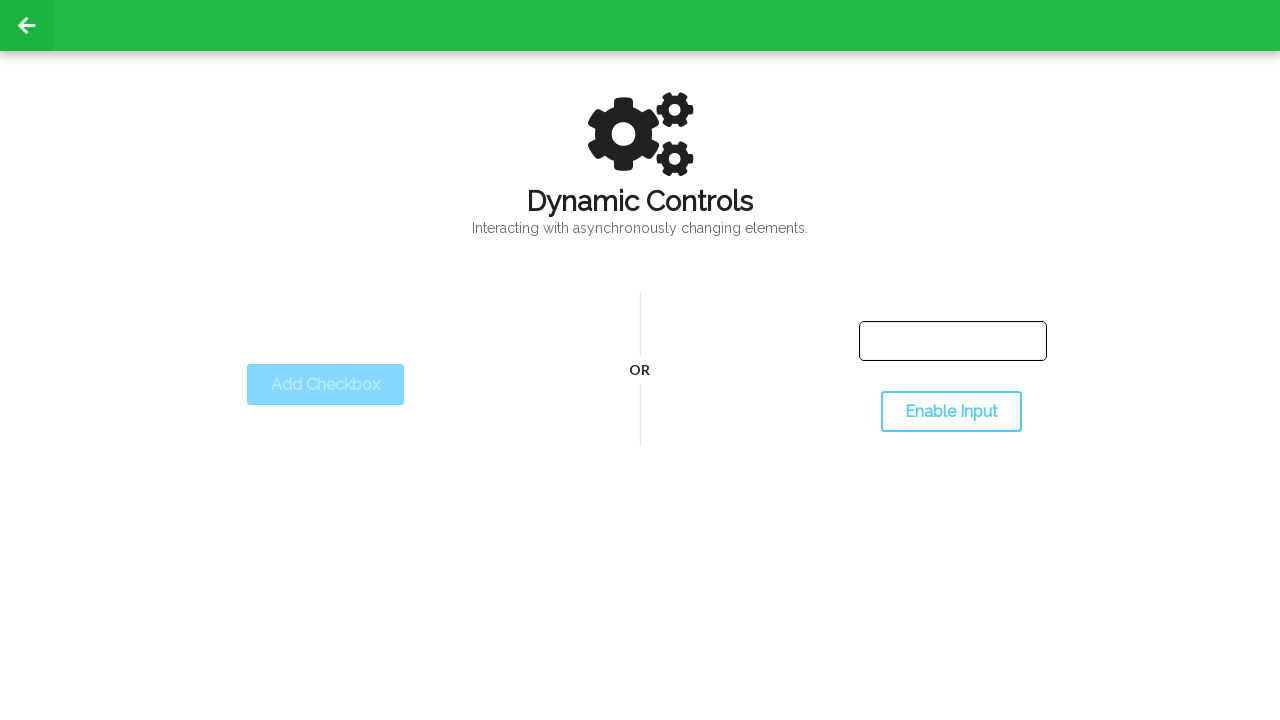

Checkbox disappeared as expected
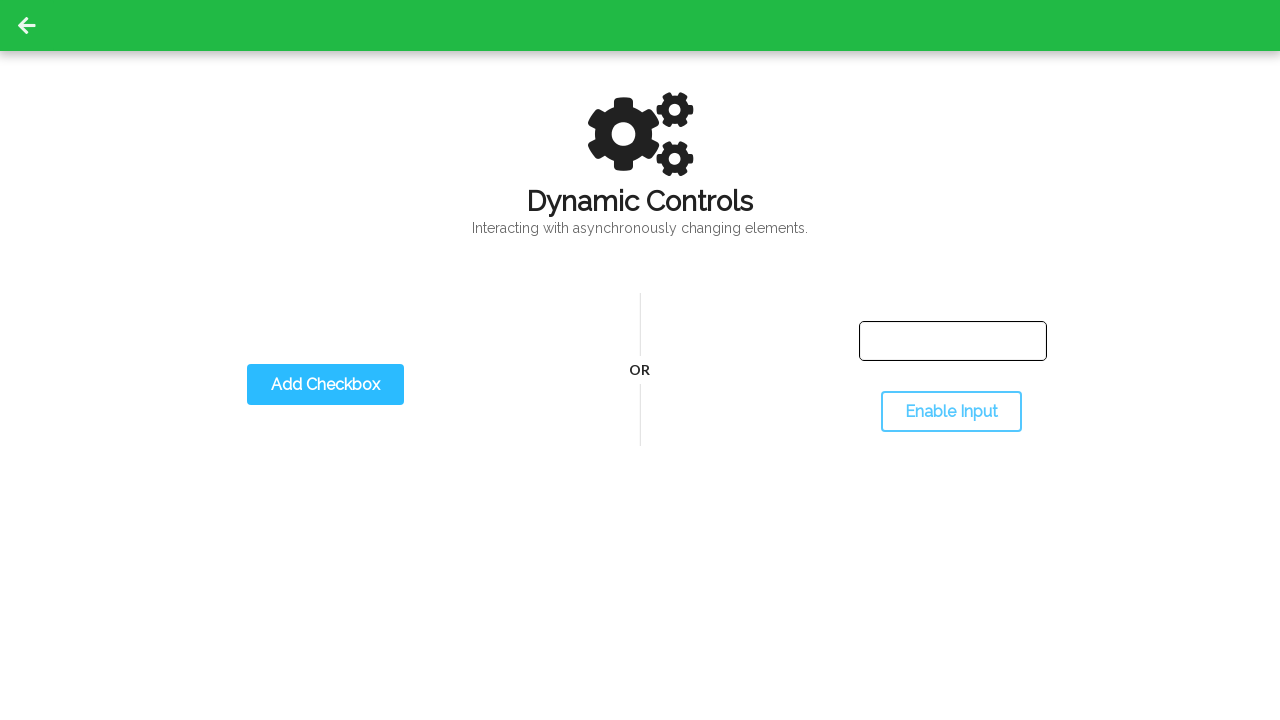

Clicked toggle button again to show the checkbox at (325, 385) on #toggleCheckbox
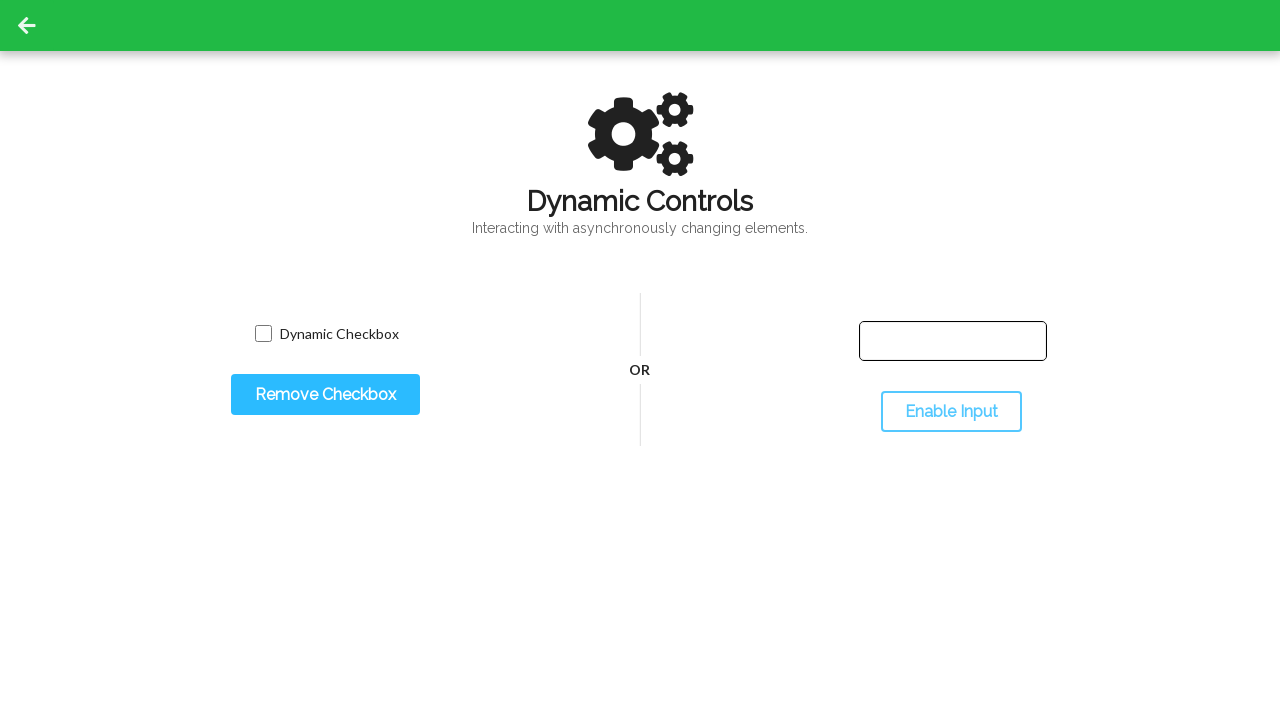

Checkbox reappeared and is now visible
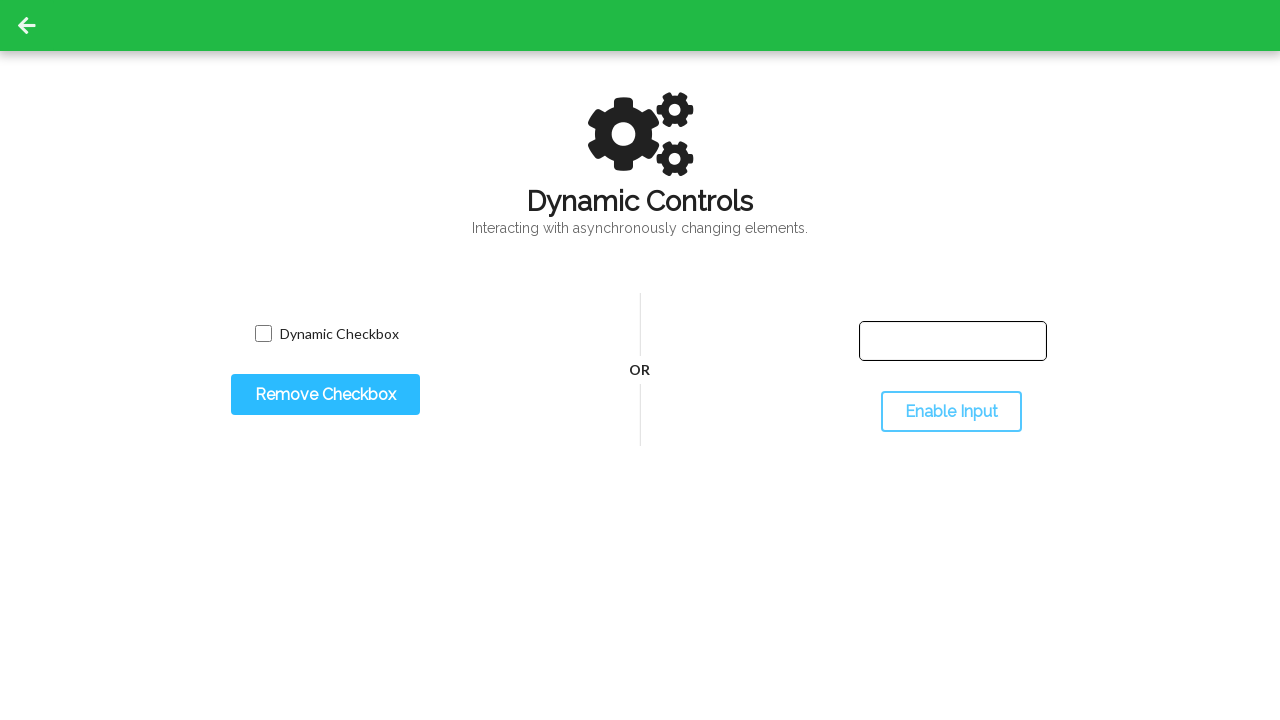

Clicked the dynamic checkbox at (263, 334) on input.willDisappear
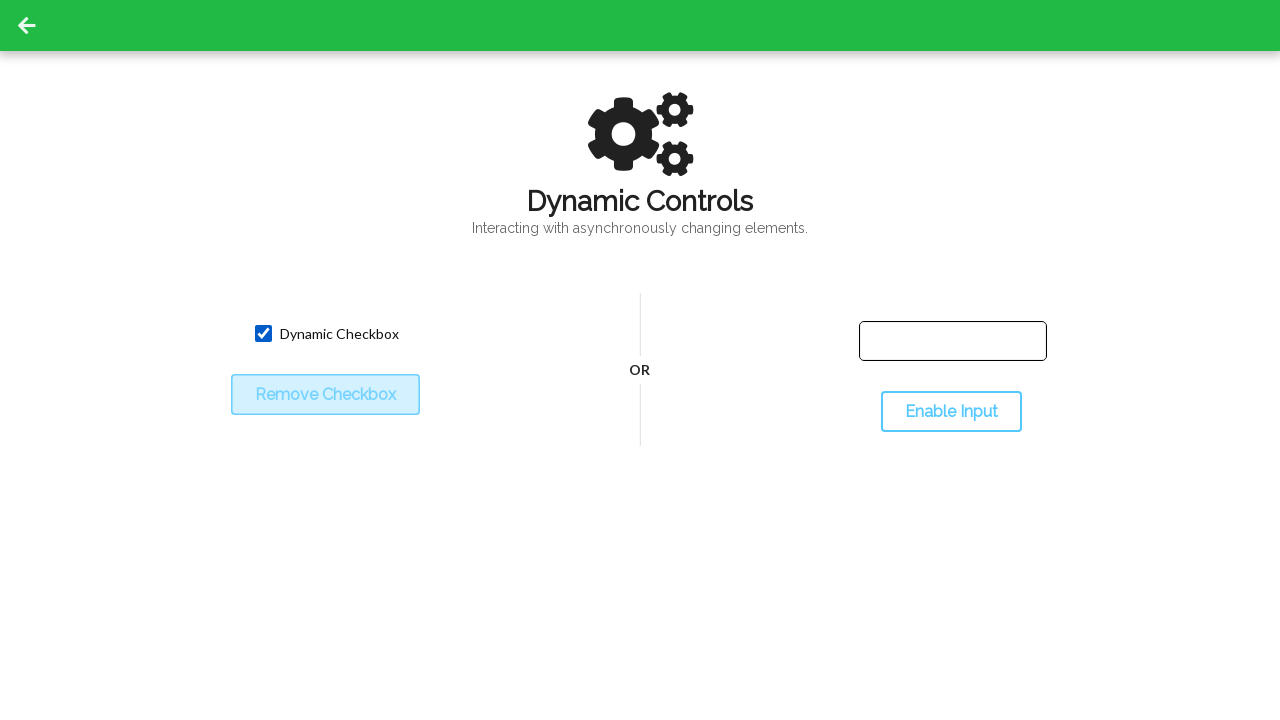

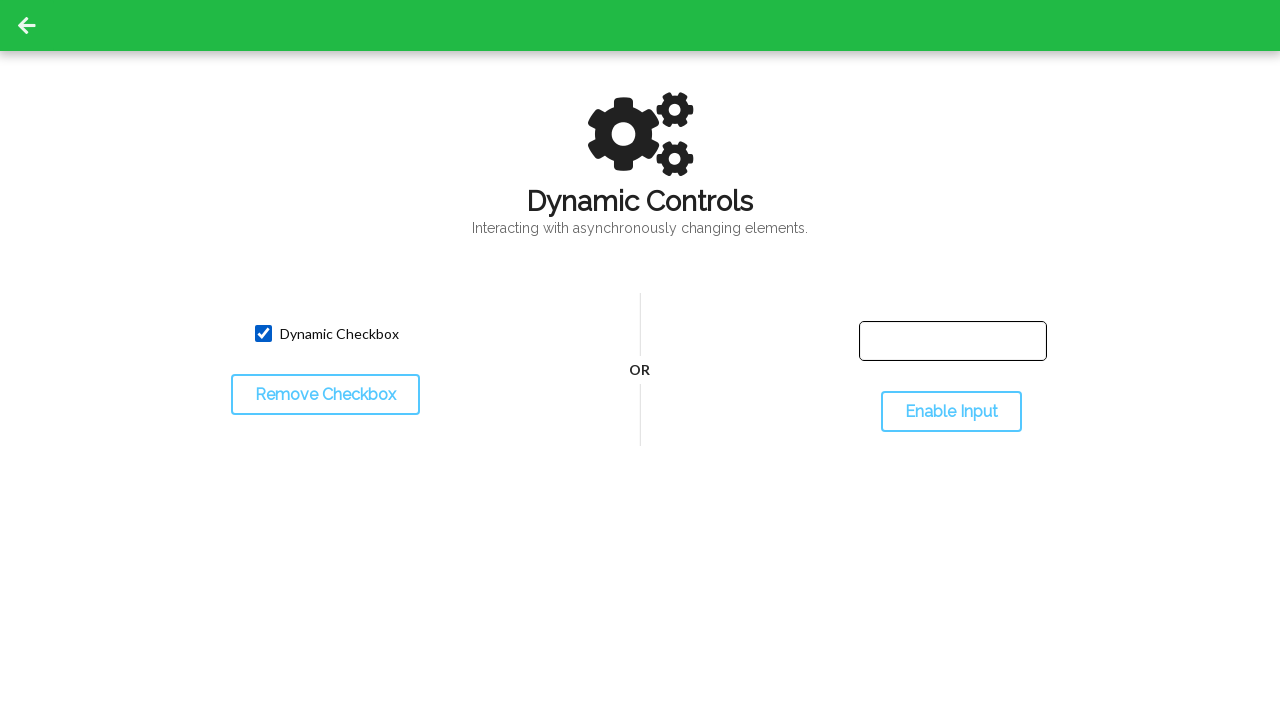